Solves a math problem on the page by reading a value, calculating the result using a logarithmic formula, and submitting the answer along with checkbox selections

Starting URL: http://suninjuly.github.io/math.html

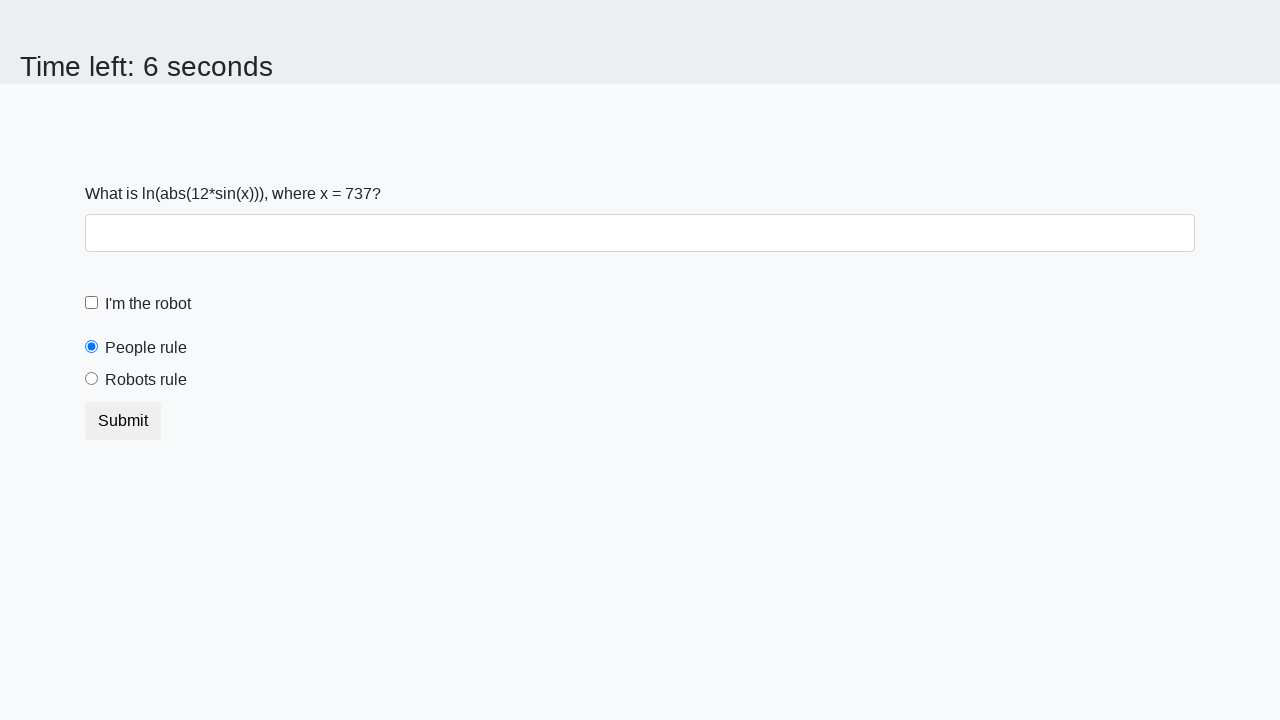

Located the input value element
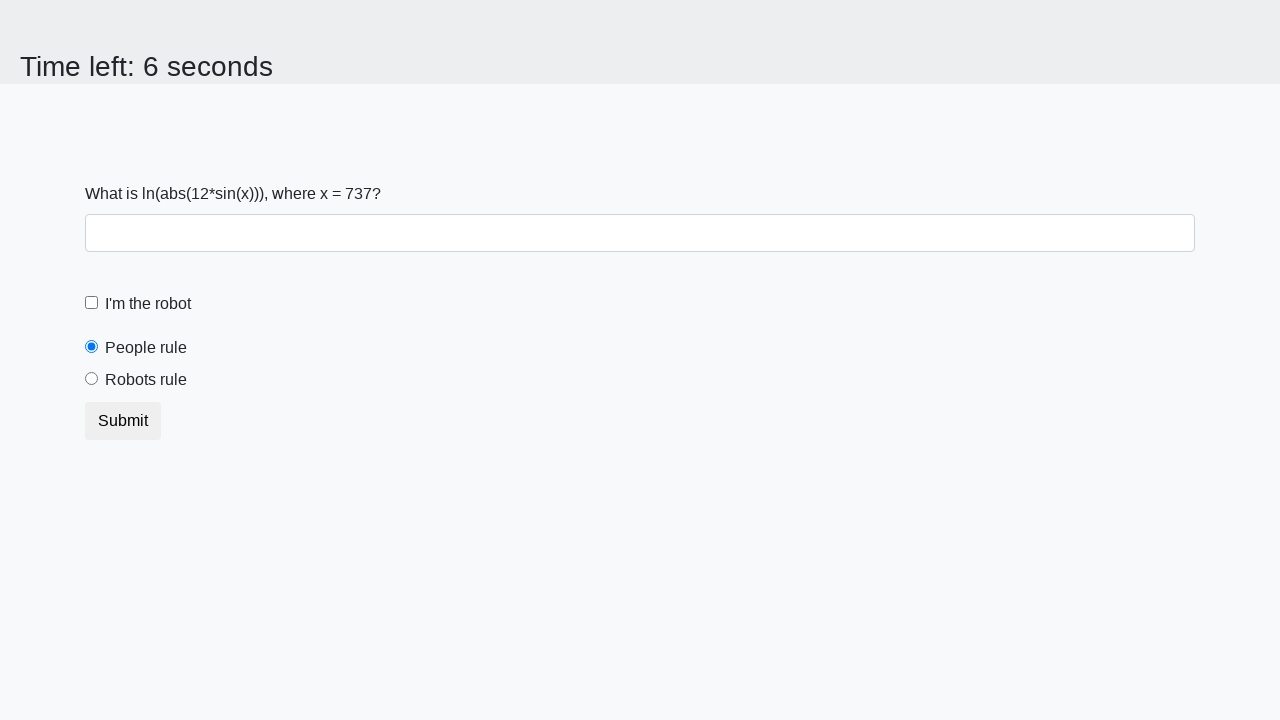

Extracted inner text from input value element
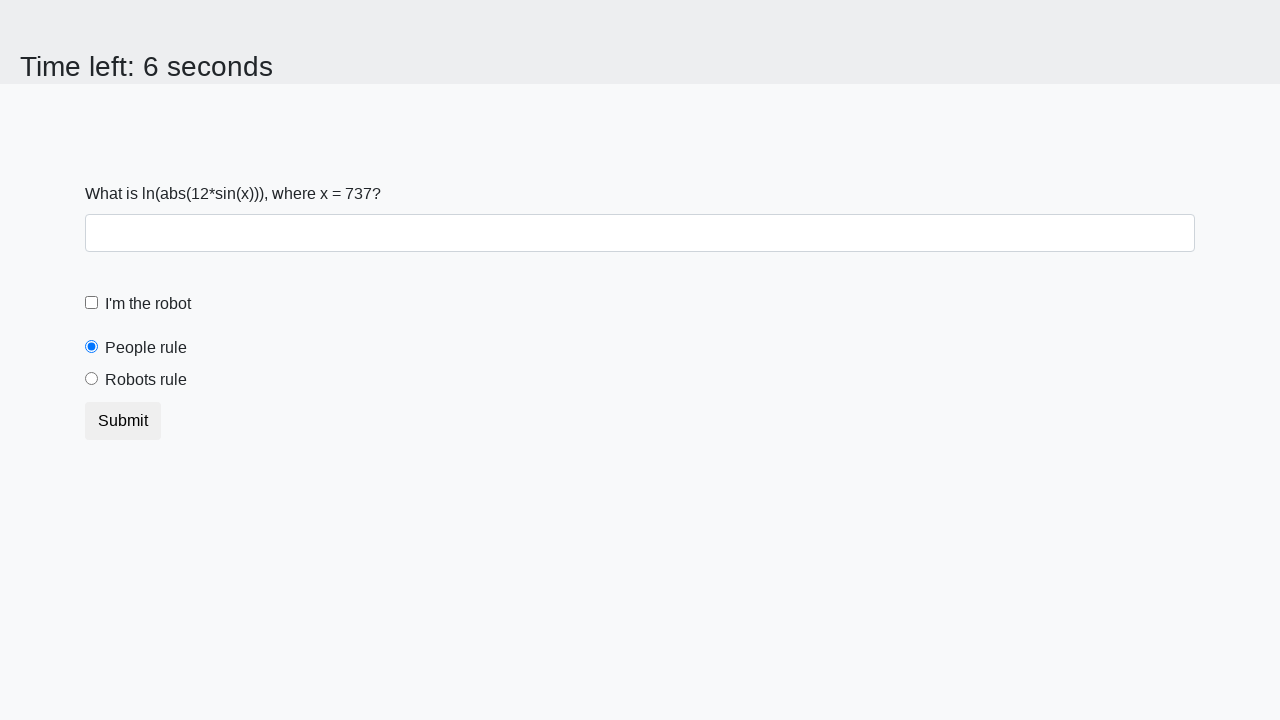

Calculated result using logarithmic formula: y = 2.4402840190698423
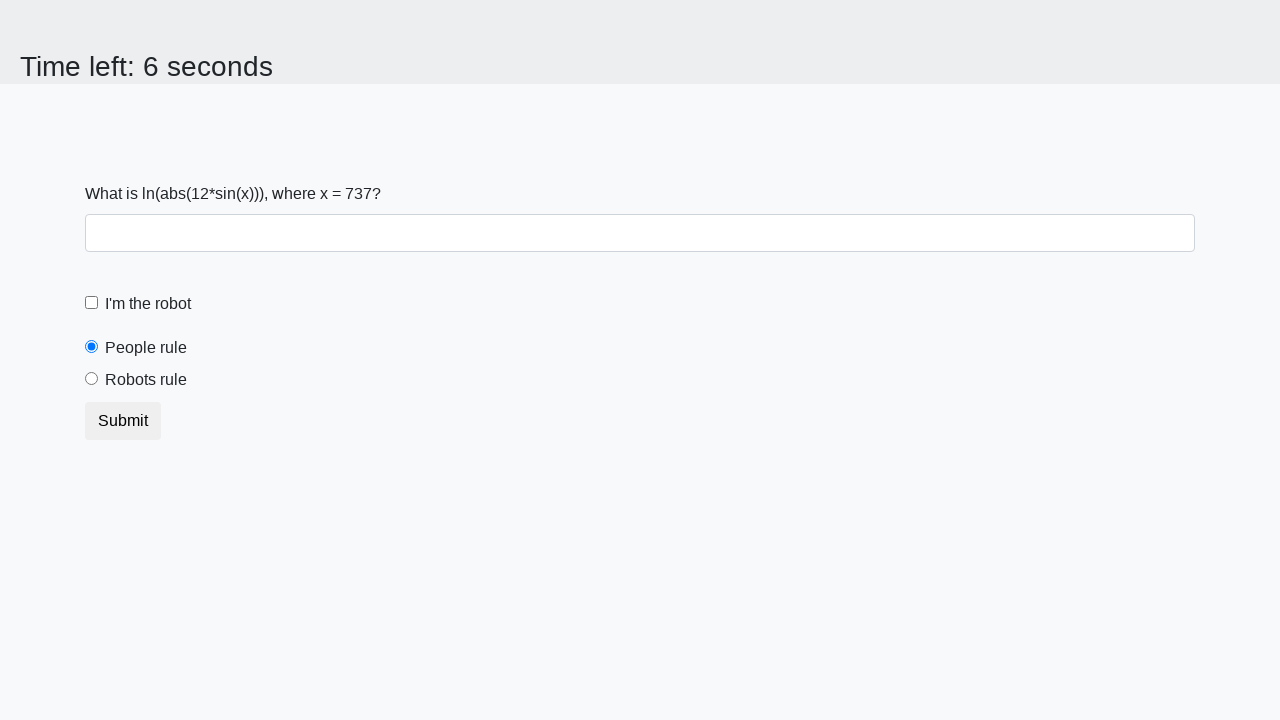

Filled answer field with calculated value 2.4402840190698423 on #answer
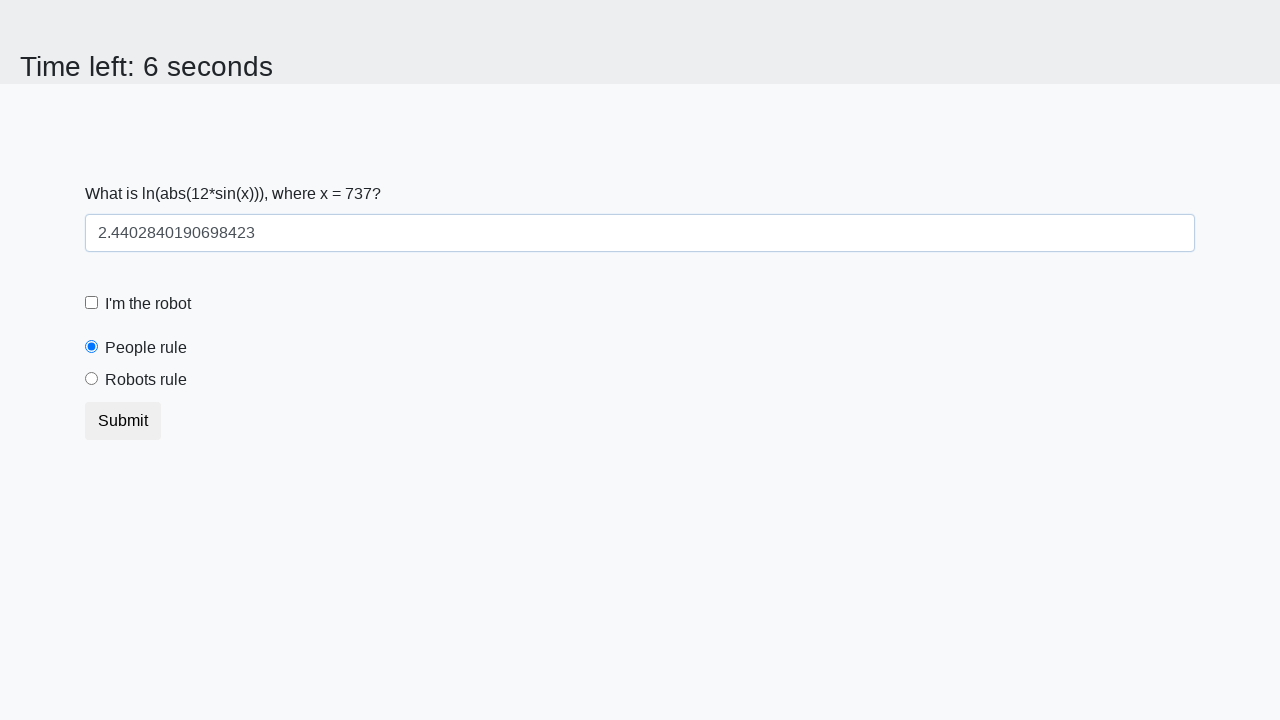

Checked the robot checkbox at (92, 303) on #robotCheckbox
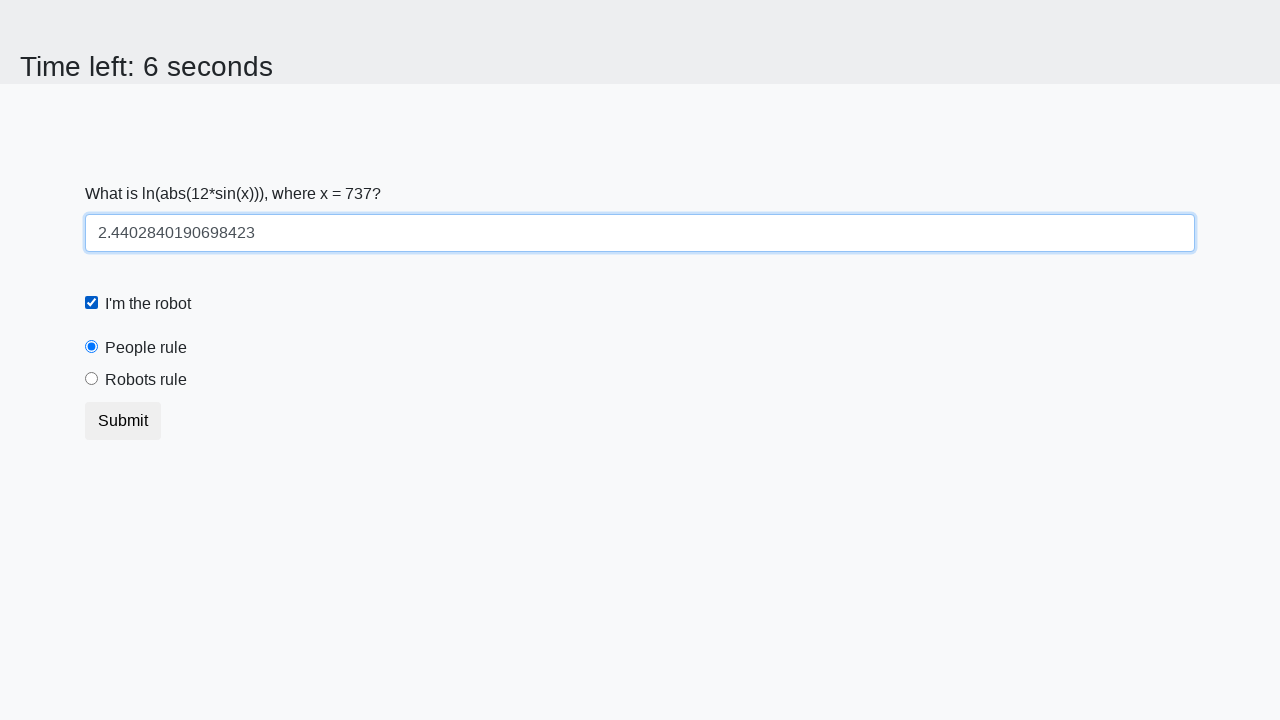

Selected the 'robots rule' radio button at (92, 379) on #robotsRule
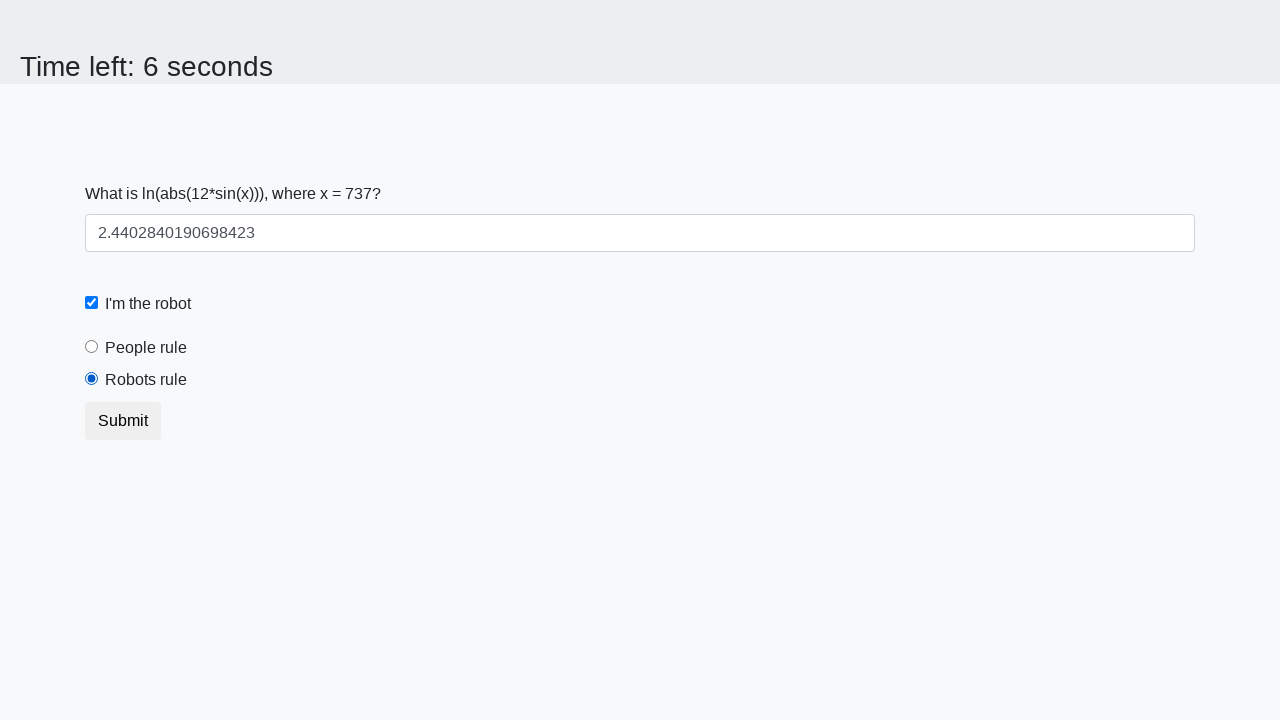

Clicked submit button to submit the form at (123, 421) on .btn.btn-default
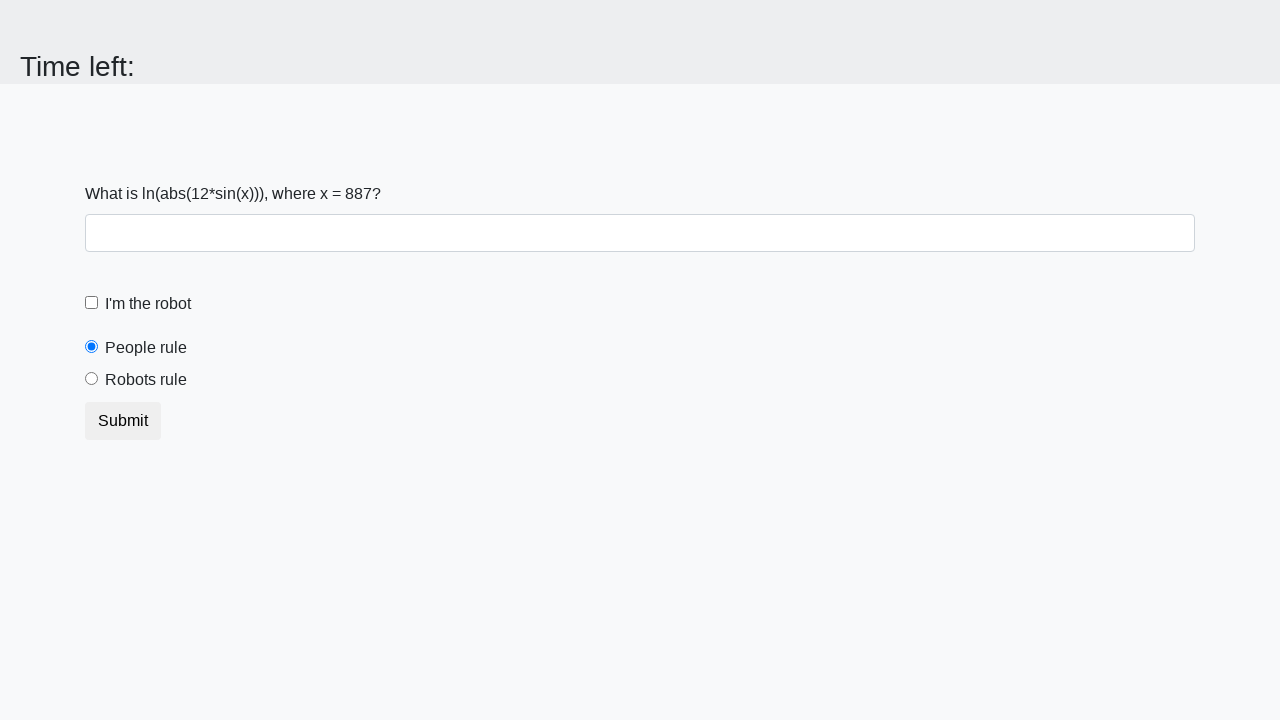

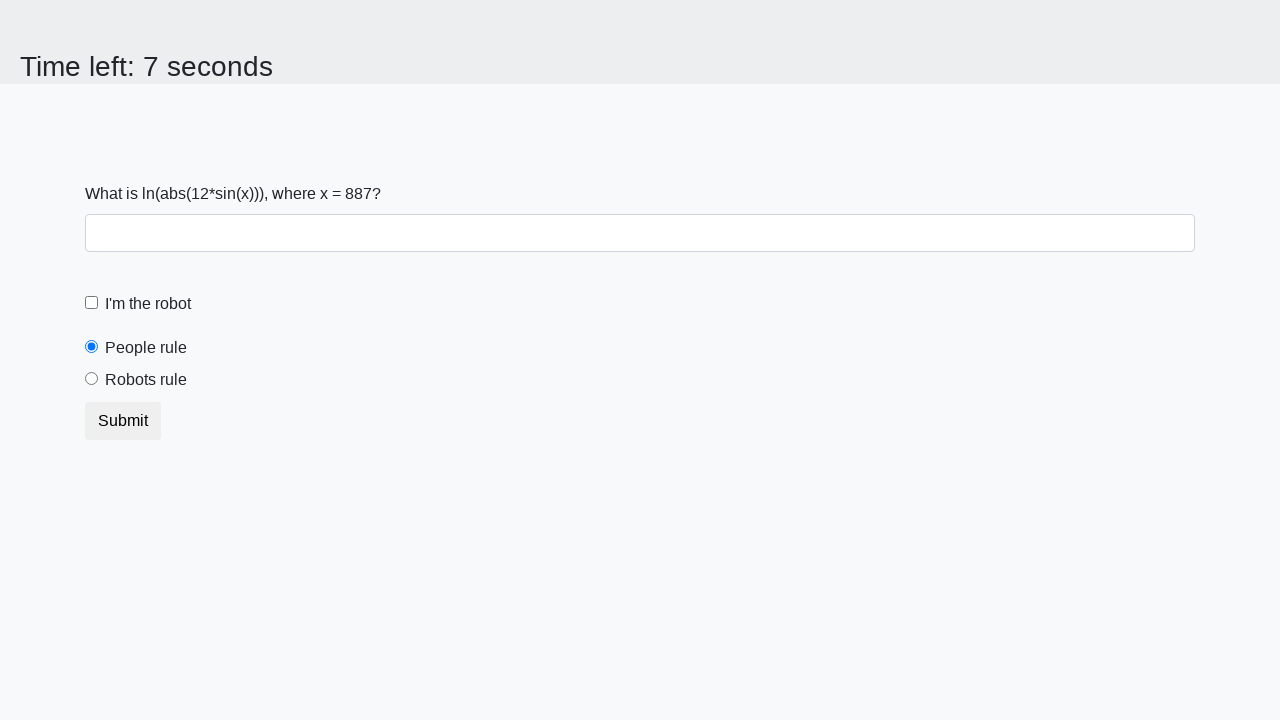